Tests checkbox selection functionality on a registration form by finding all checkboxes and clicking on specific hobby options (Movies and Hockey).

Starting URL: http://demo.automationtesting.in/Register.html

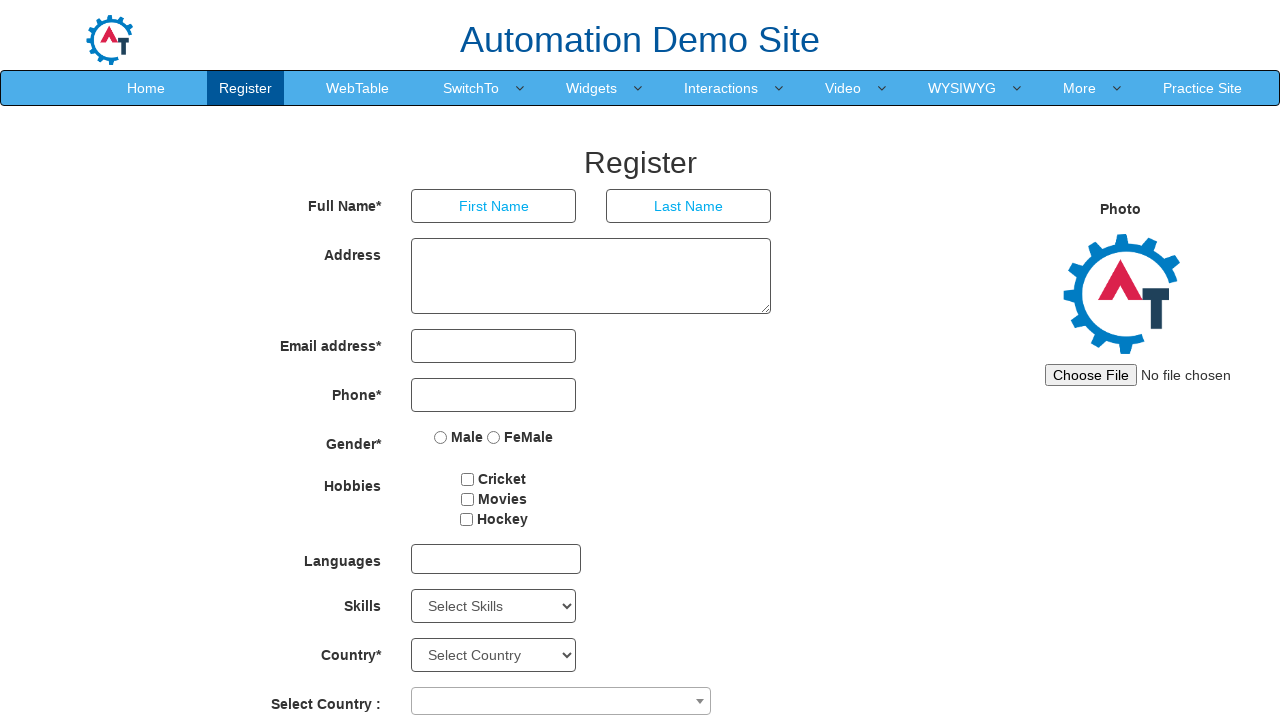

Waited for checkboxes to load on registration form
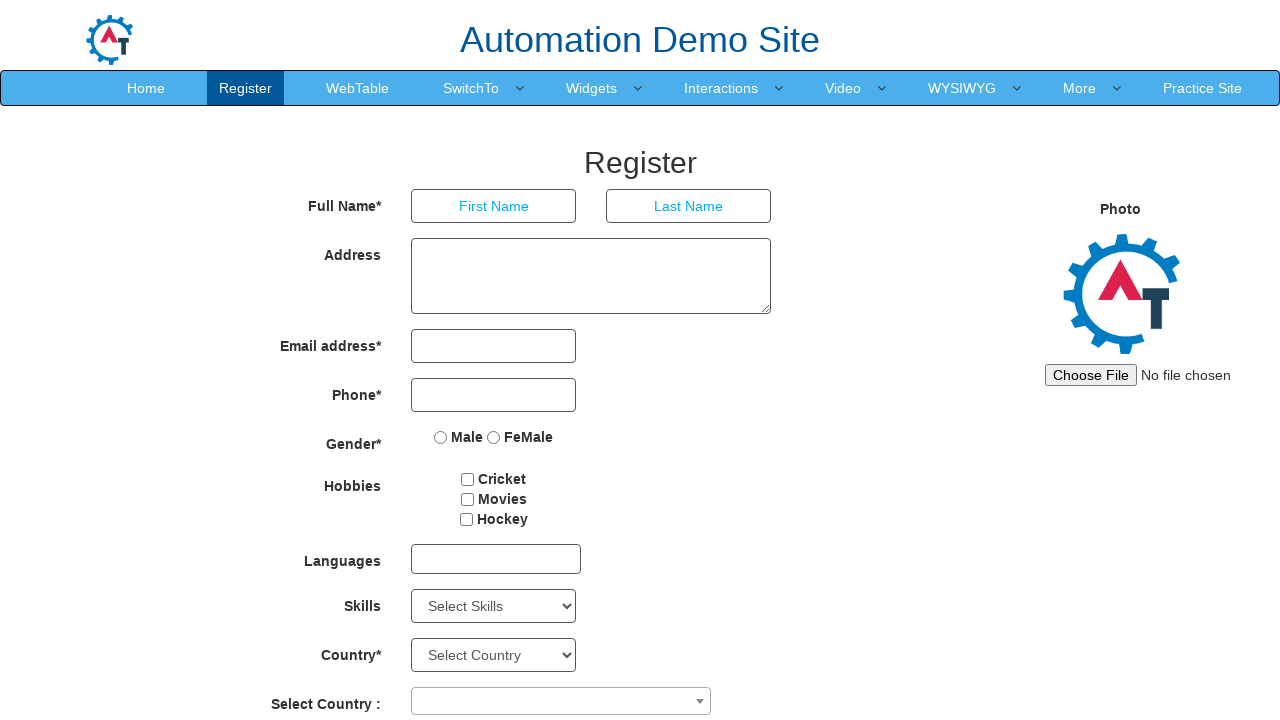

Retrieved all checkboxes from the page
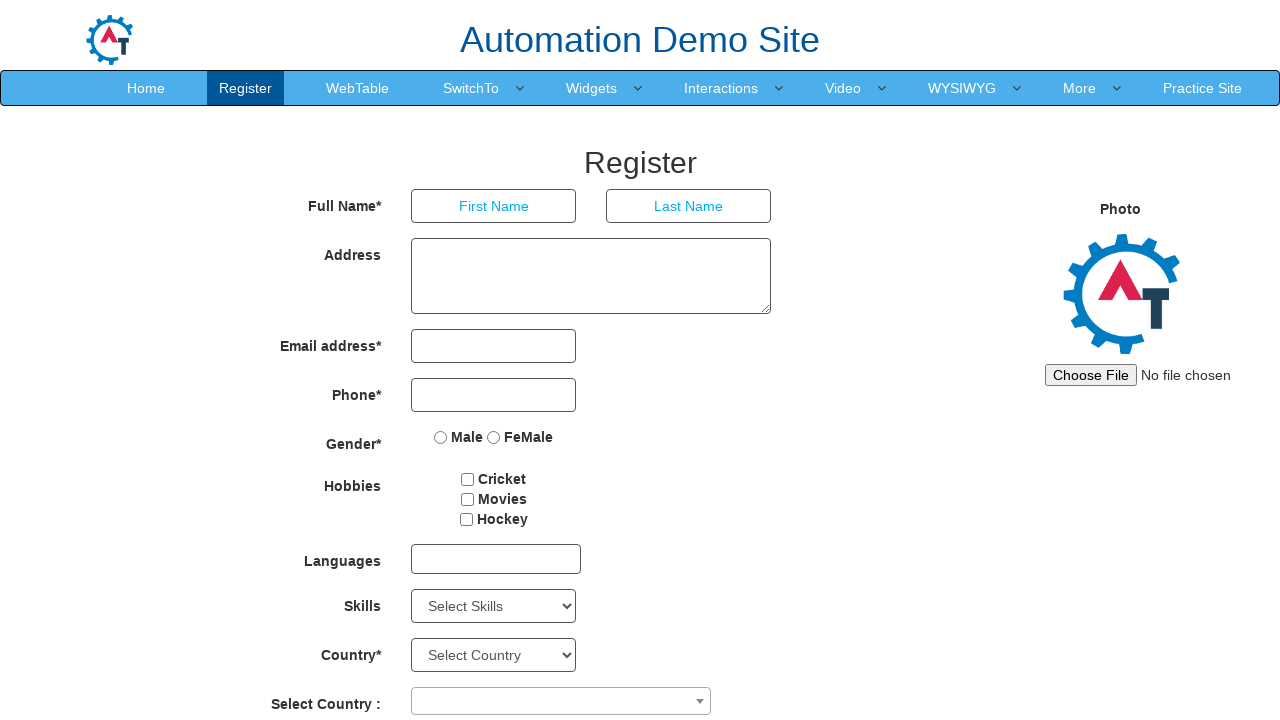

Retrieved checkbox value: Cricket
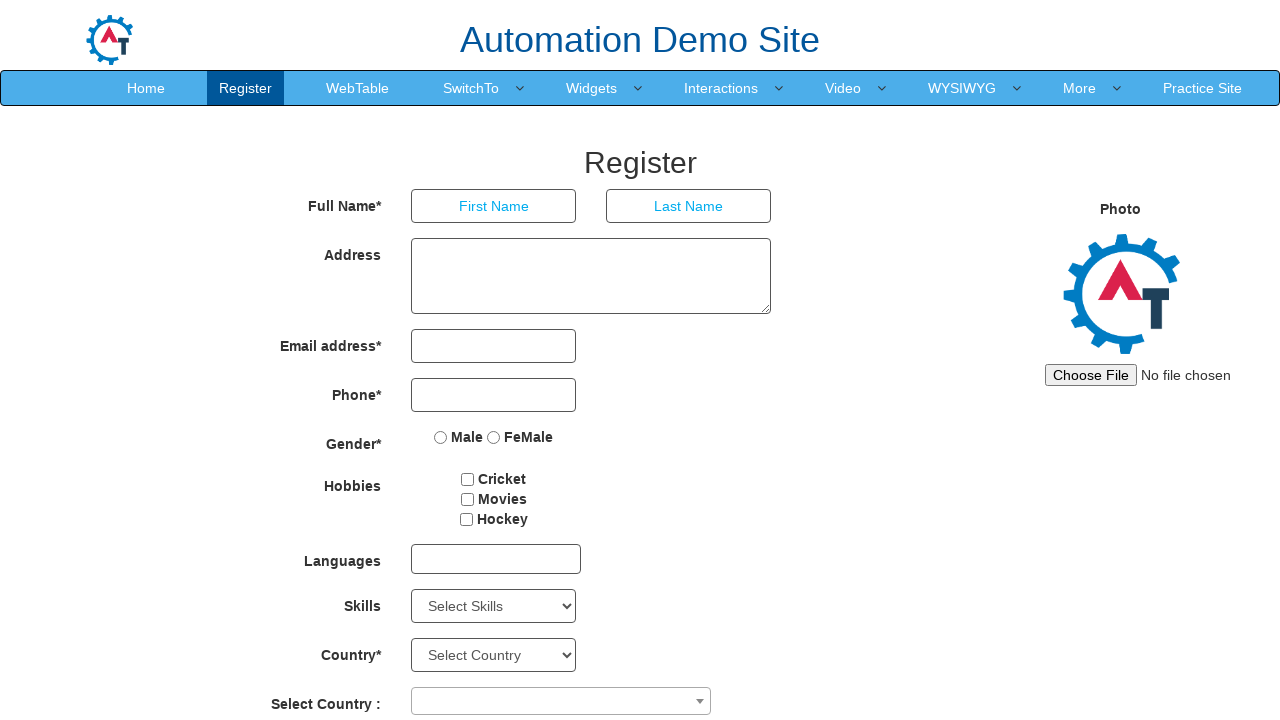

Retrieved checkbox value: Movies
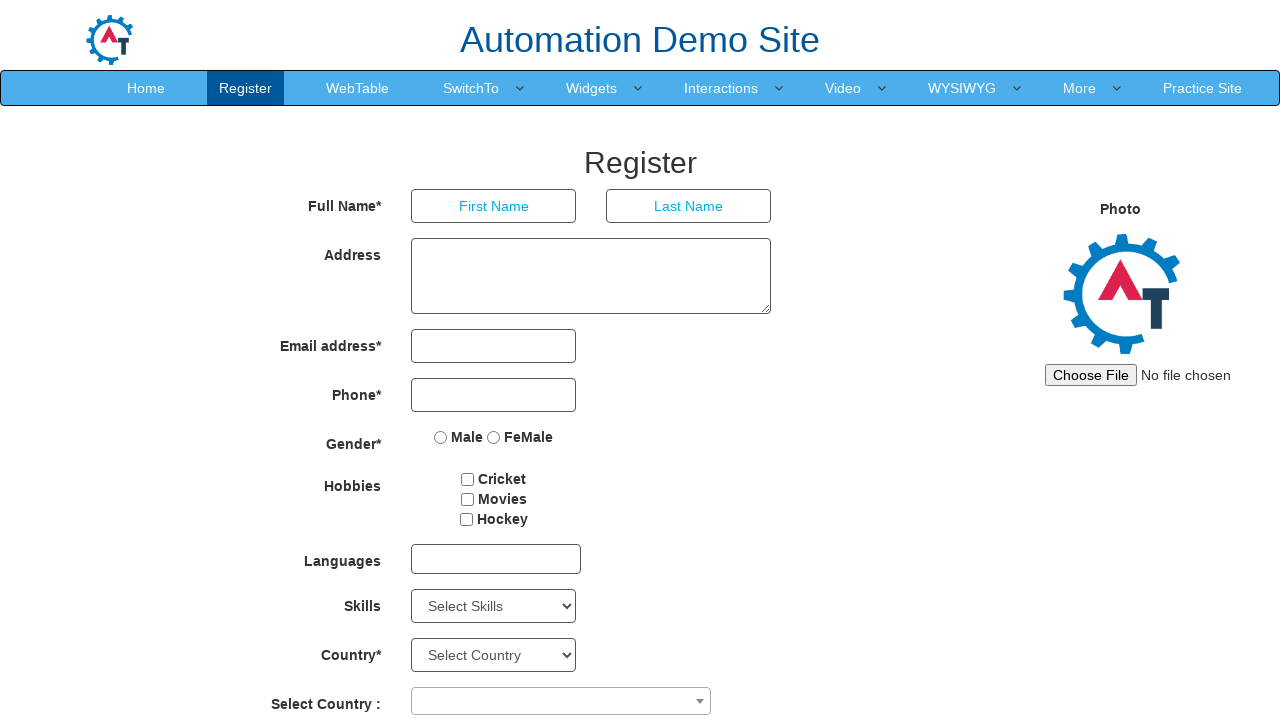

Clicked Movies checkbox at (467, 499) on input[type='checkbox'] >> nth=1
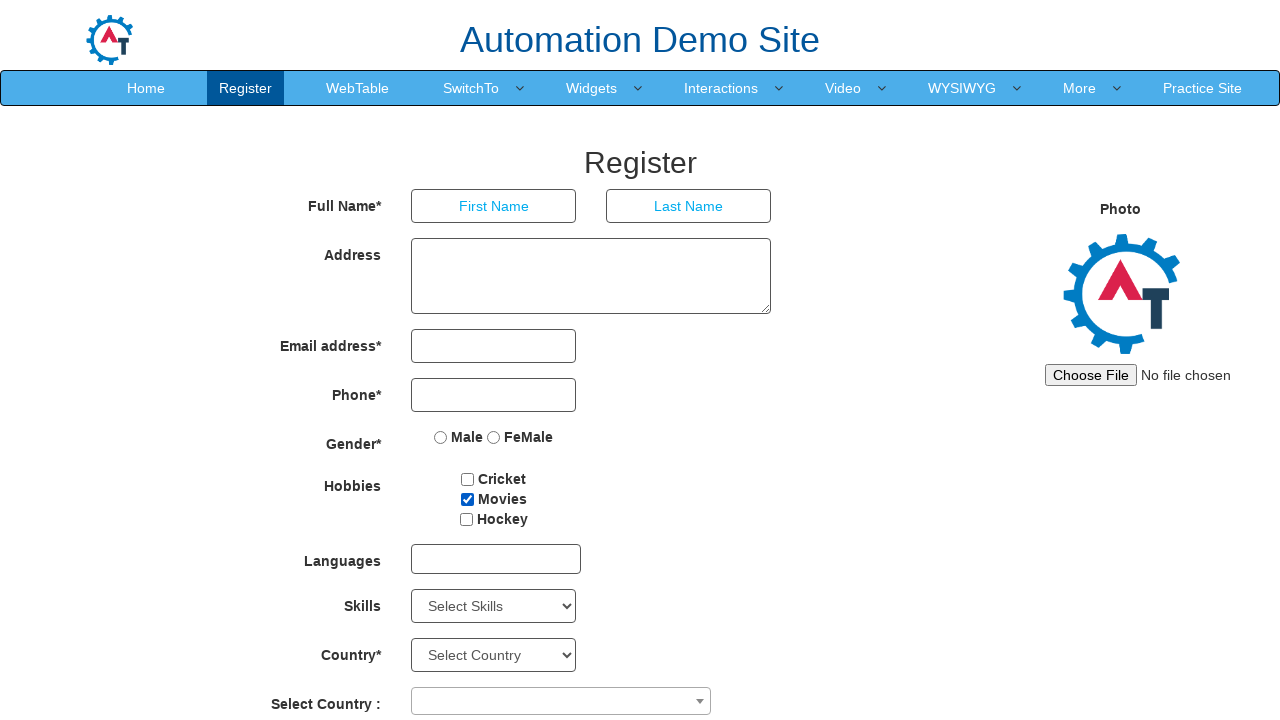

Retrieved checkbox value: Hockey
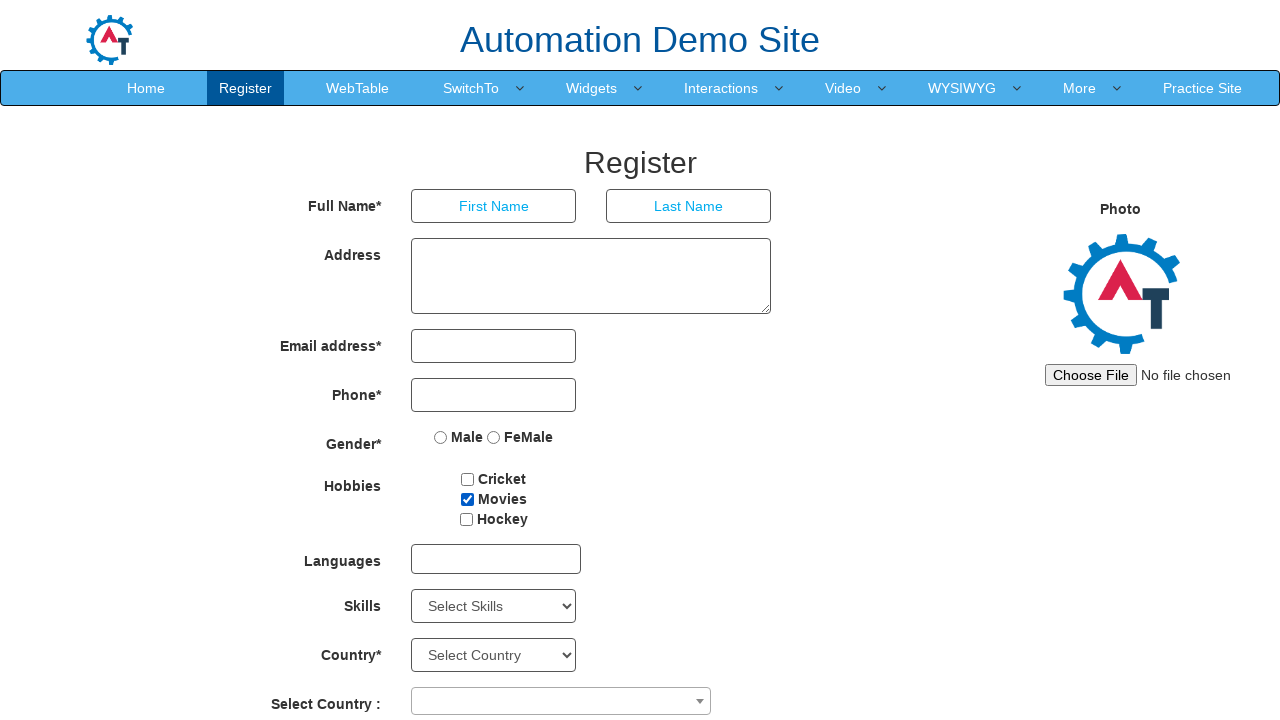

Clicked Hockey checkbox at (466, 519) on input[type='checkbox'] >> nth=2
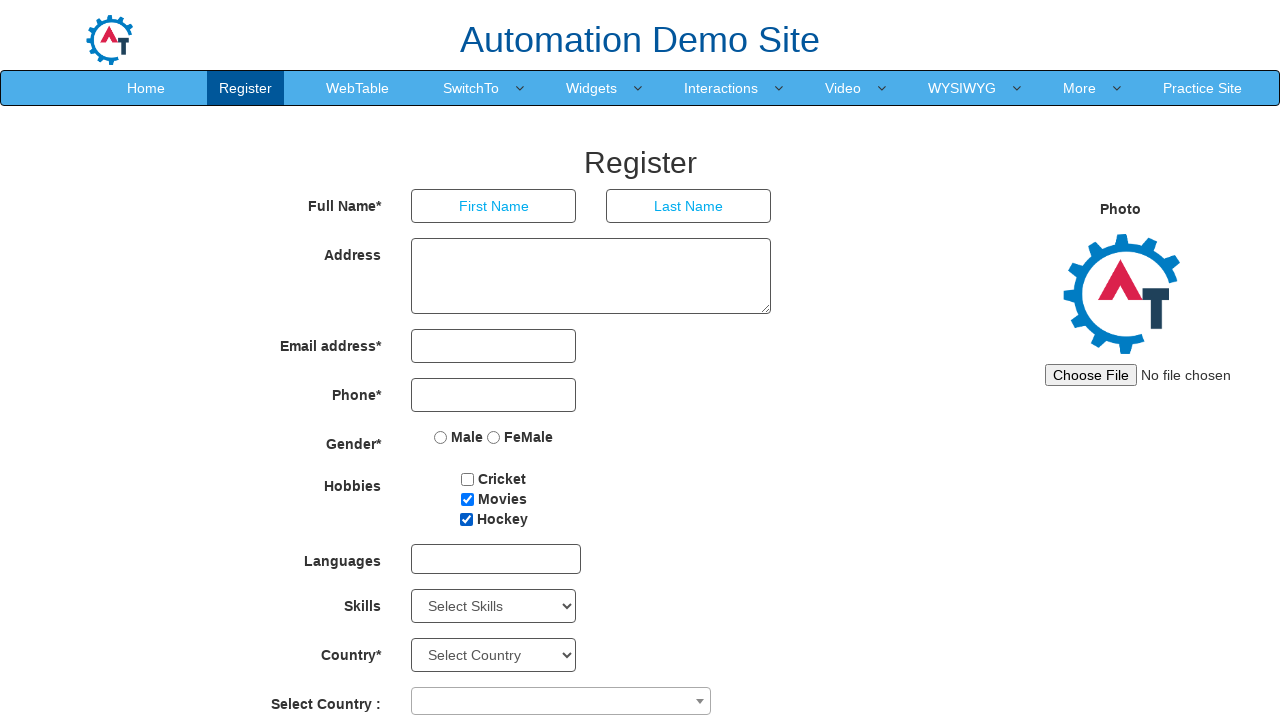

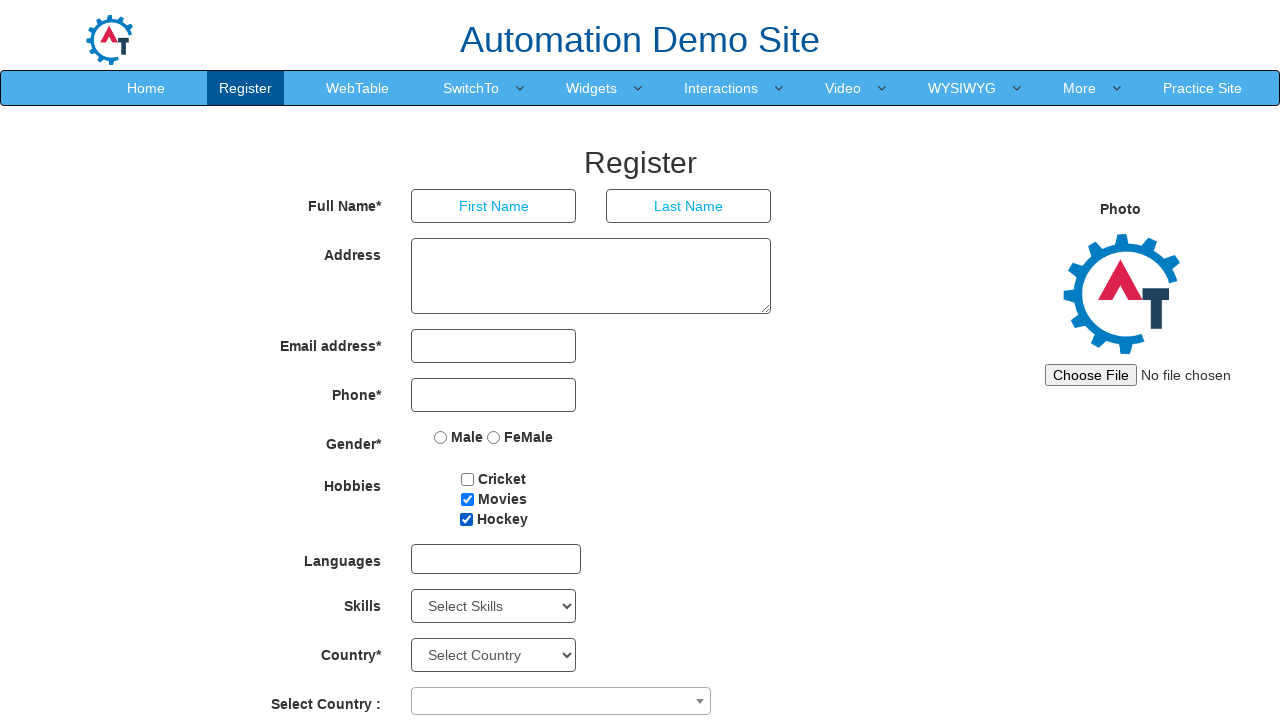